Tests handling a simple JavaScript alert by clicking a button to trigger the alert and accepting it

Starting URL: https://the-internet.herokuapp.com/javascript_alerts

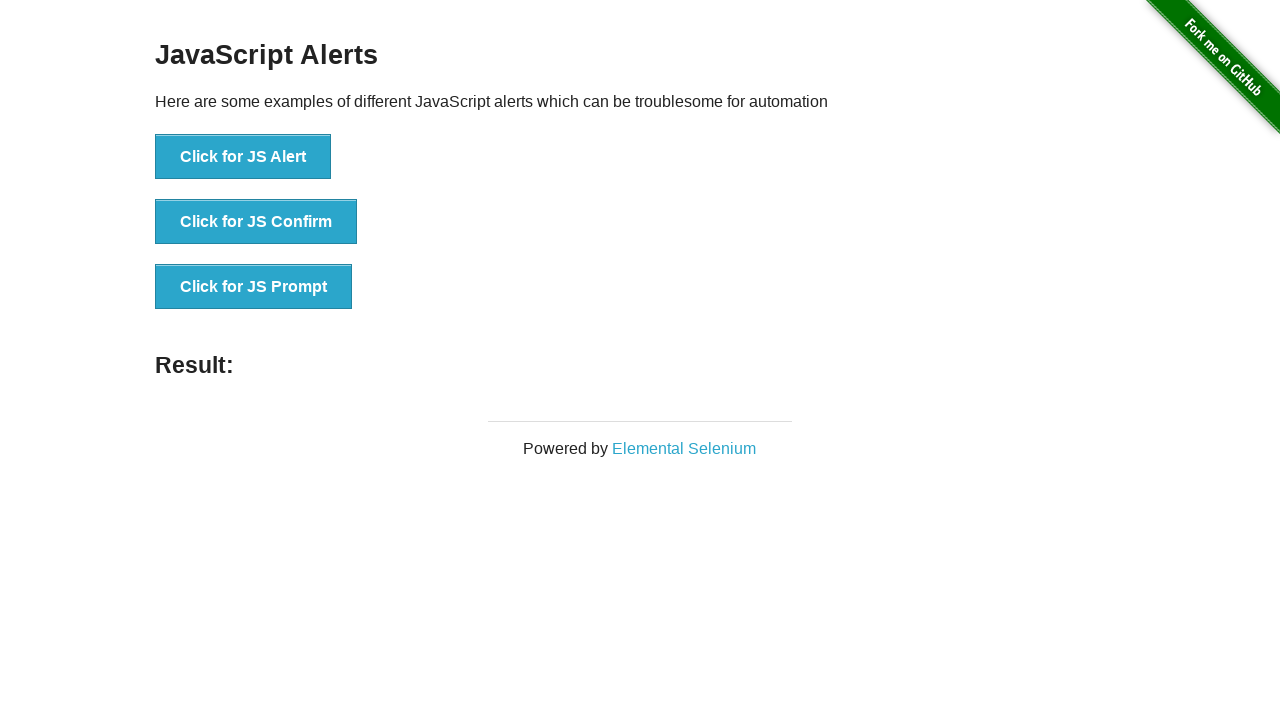

Clicked button to trigger JavaScript alert at (243, 157) on xpath=//button[text()='Click for JS Alert']
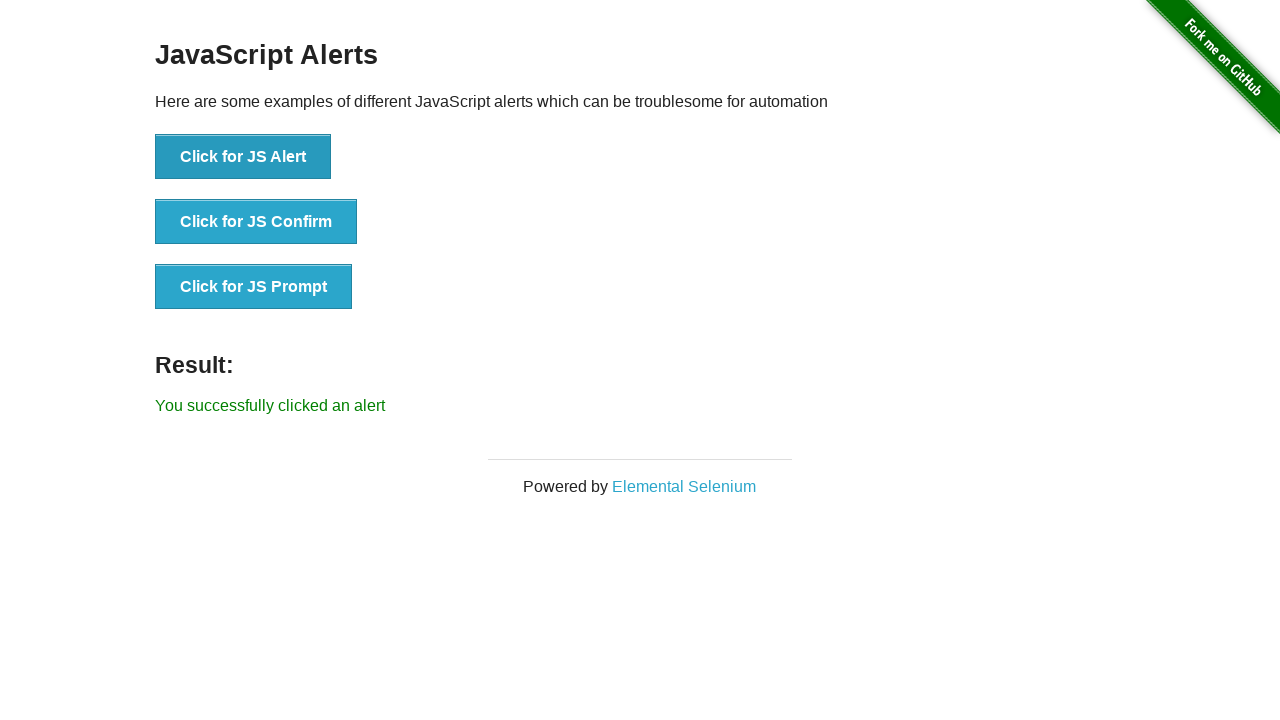

Set up dialog handler to accept alert
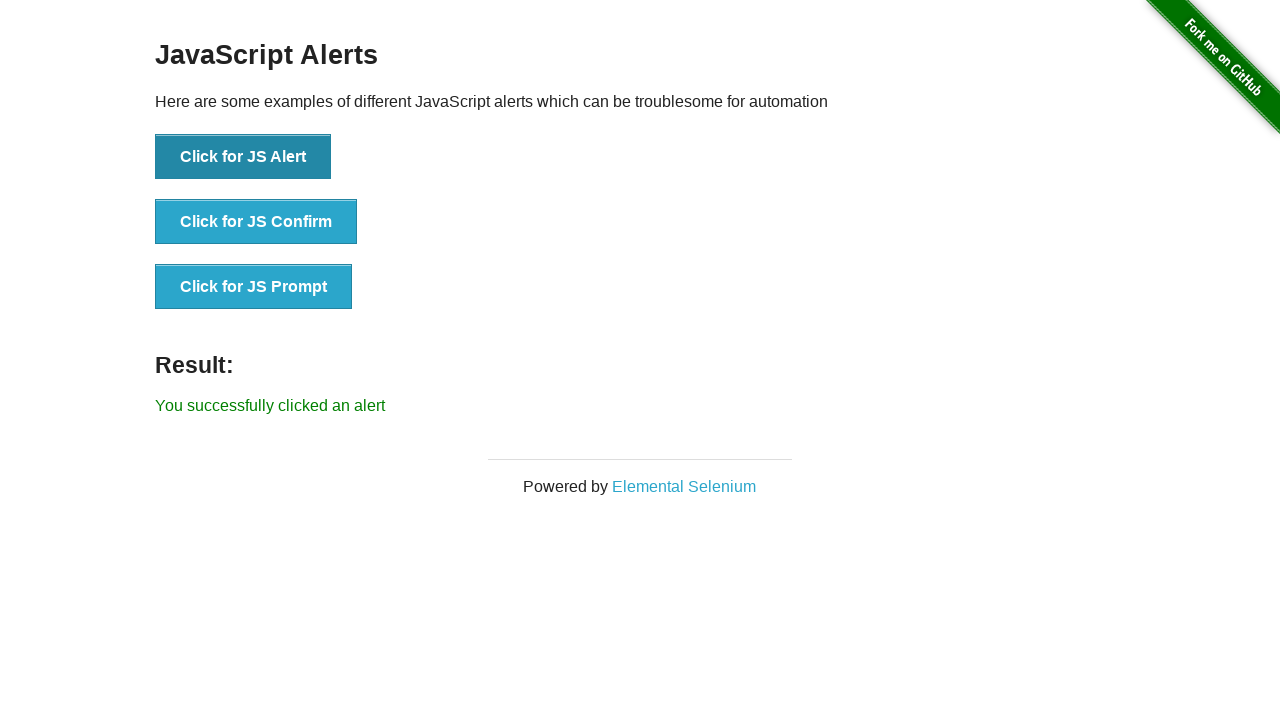

Result message appeared after accepting alert
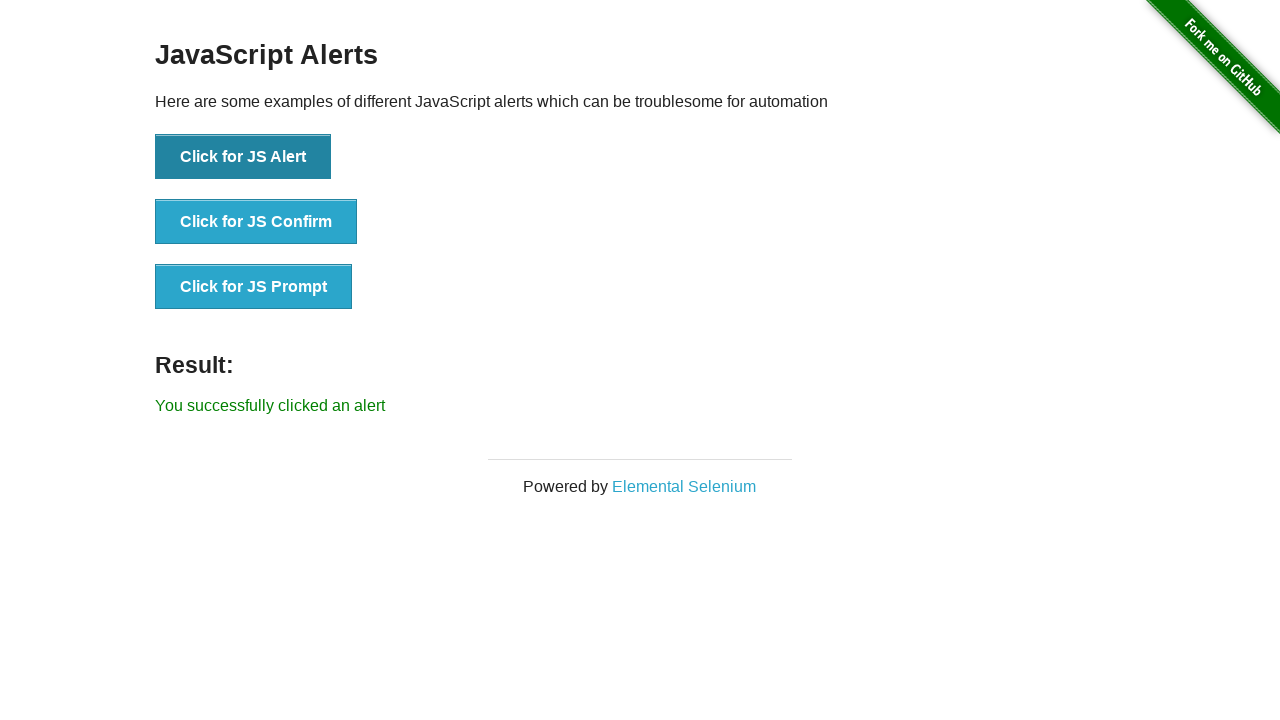

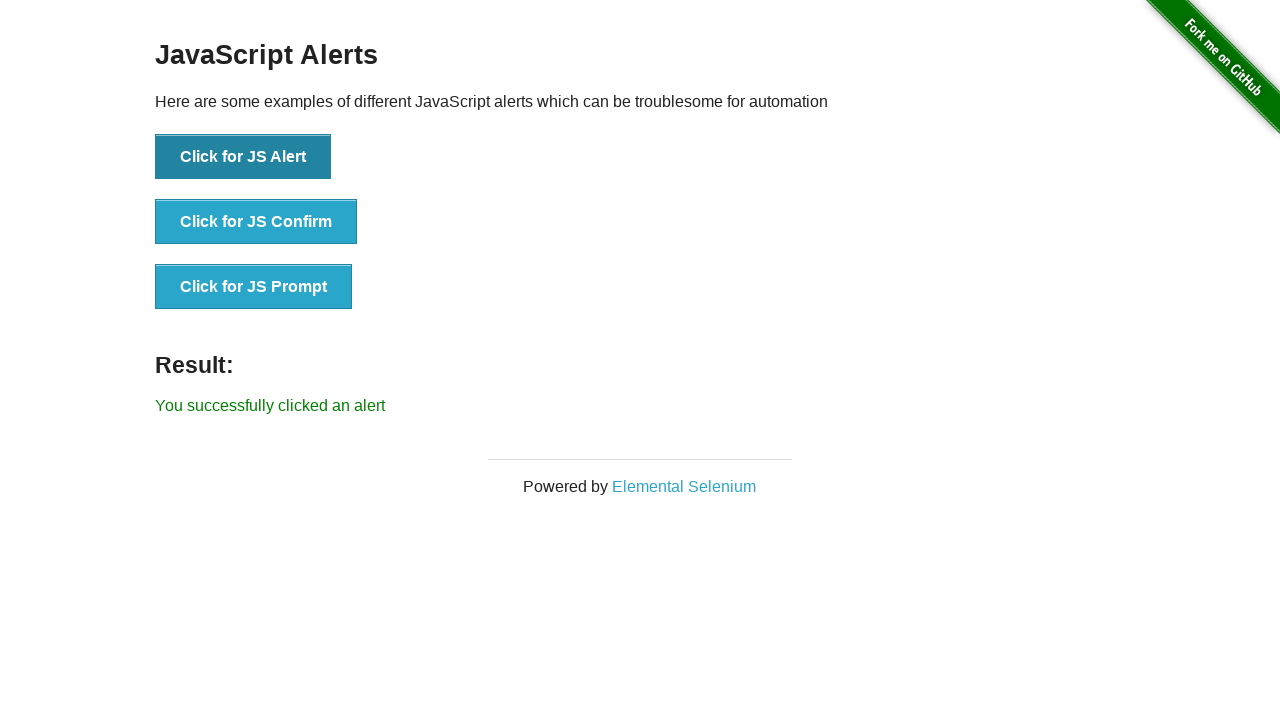